Tests the search functionality on 99 Bottles of Beer website by searching for "python" programming language and verifying that search results contain the search term

Starting URL: https://www.99-bottles-of-beer.net

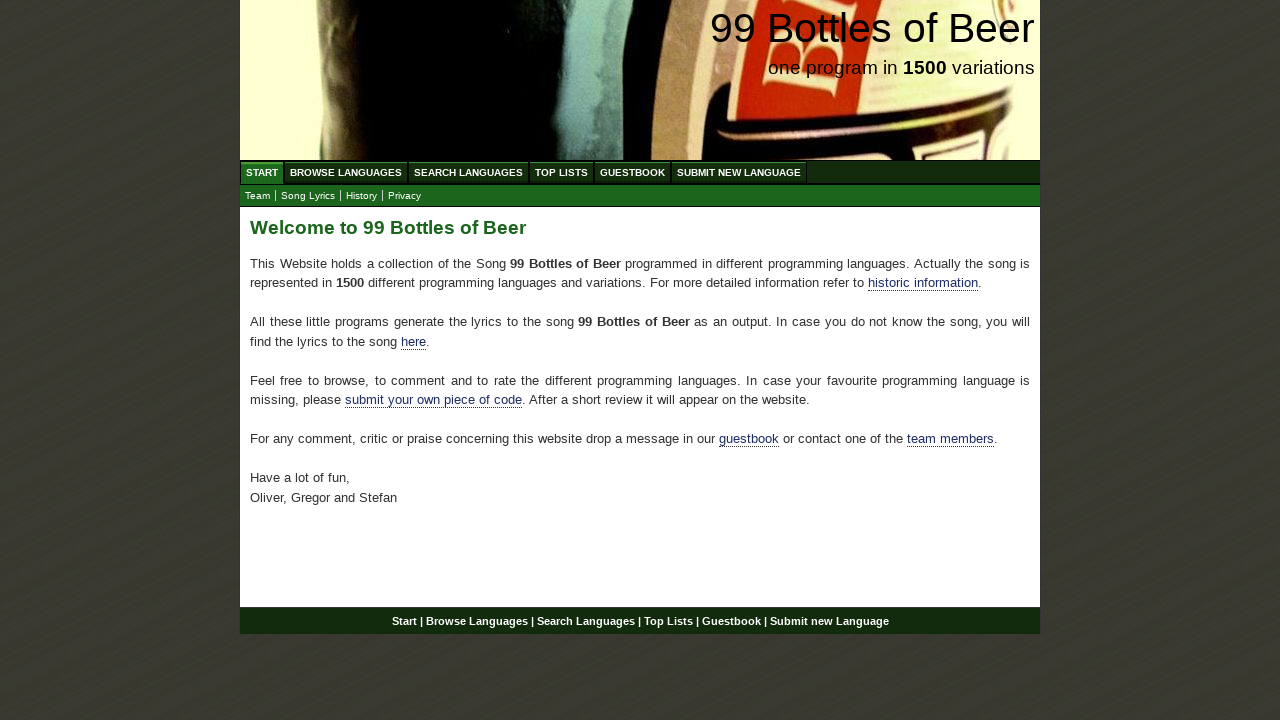

Clicked on Search Languages menu item at (468, 172) on xpath=//ul[@id='menu']/li/a[@href='/search.html']
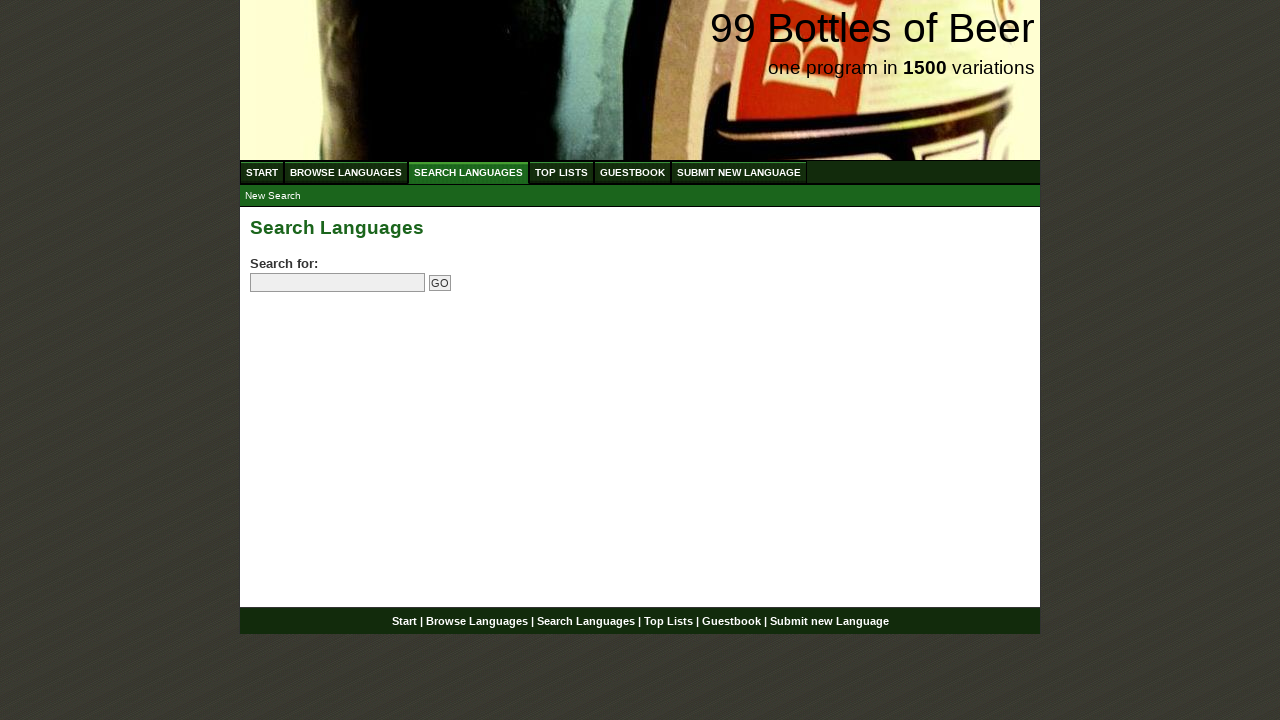

Clicked on the search field at (338, 283) on input[name='search']
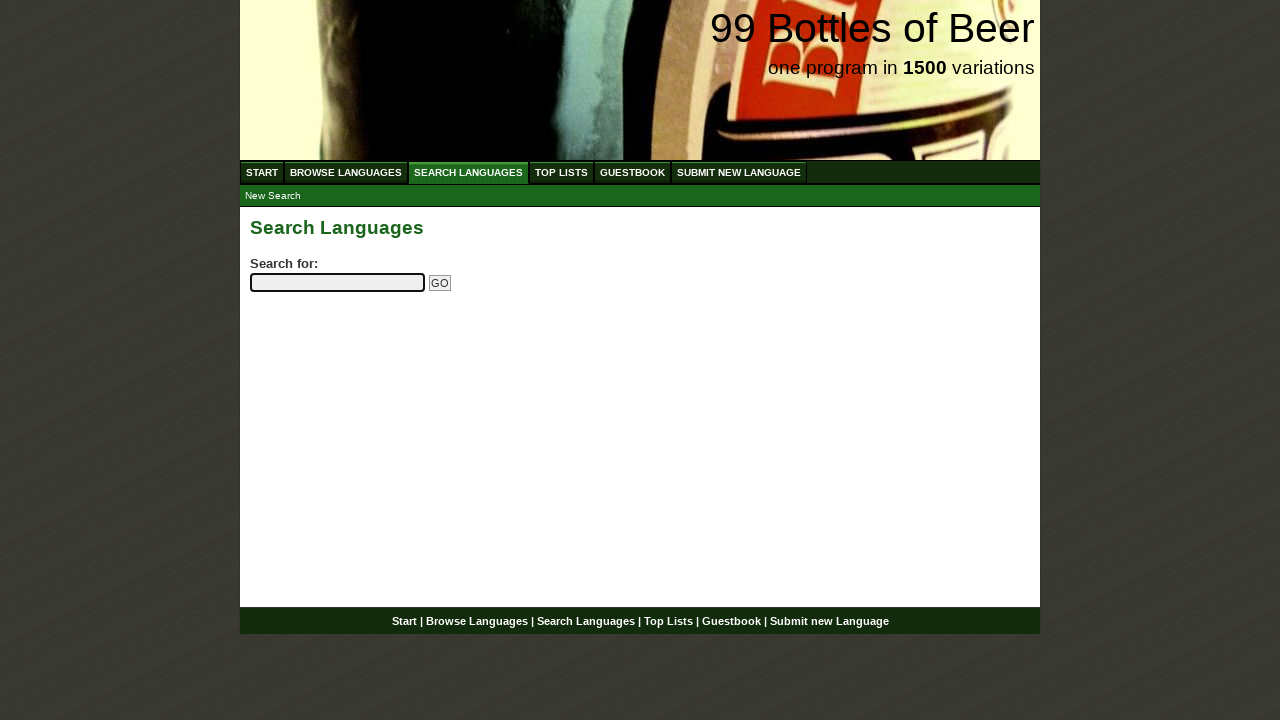

Entered 'python' in the search field on input[name='search']
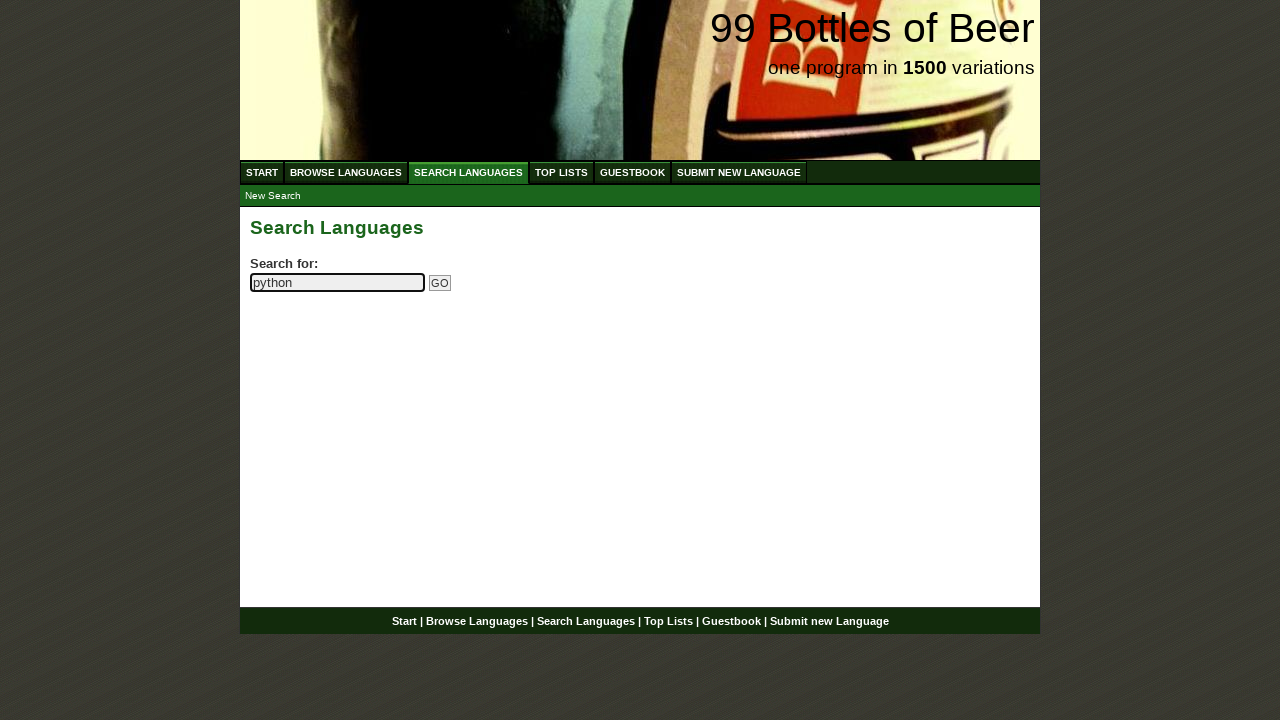

Clicked the submit button to search for 'python' at (440, 283) on input[name='submitsearch']
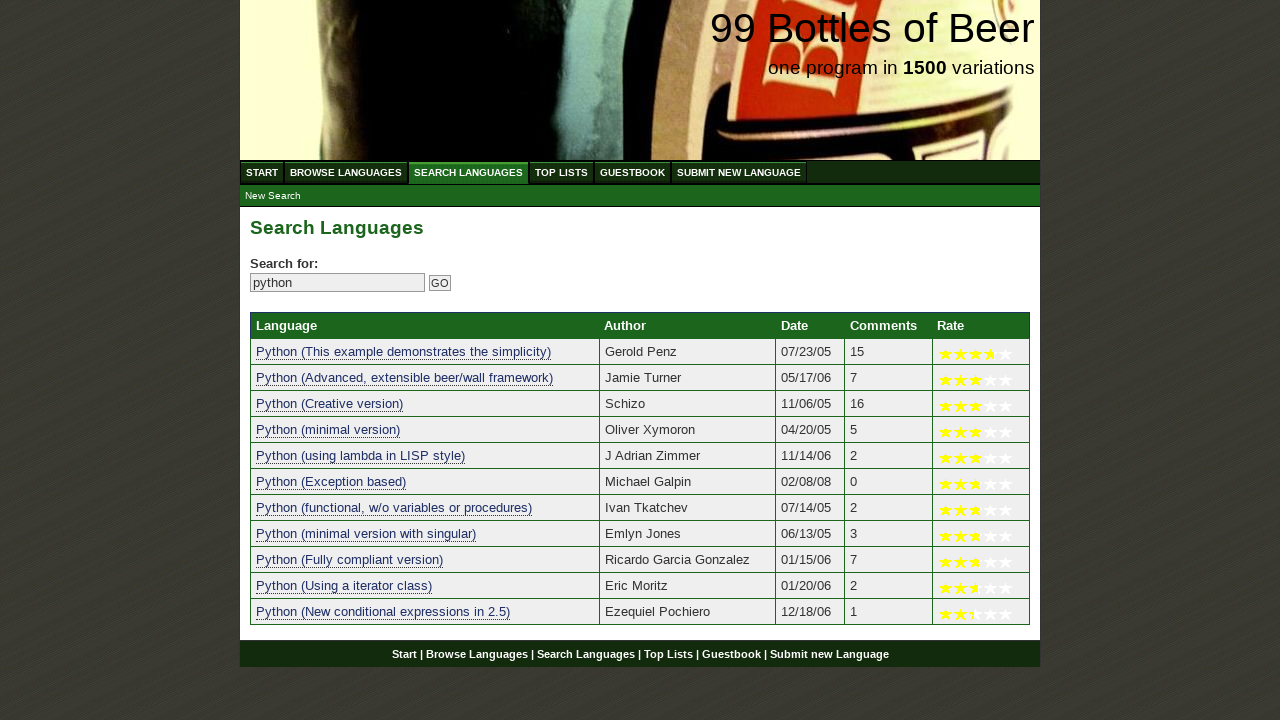

Search results table loaded successfully
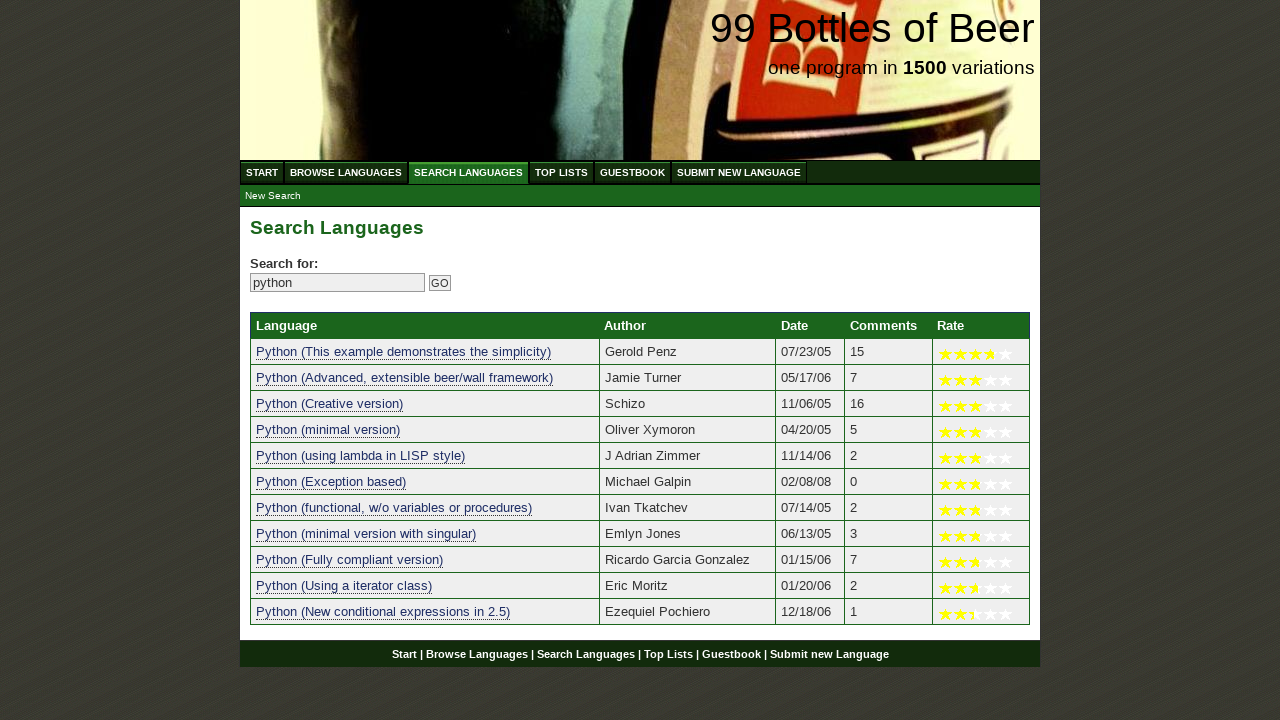

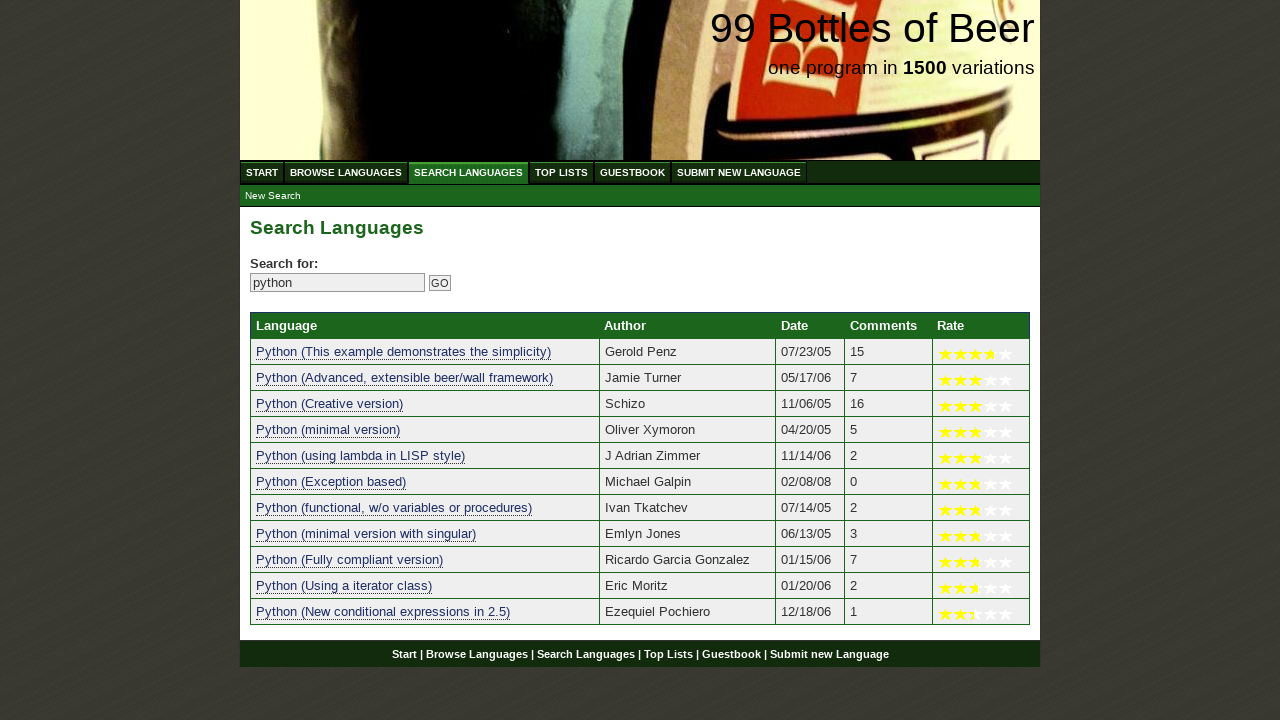